Tests adding todo items by filling the input field and pressing Enter, verifying the items appear in the list

Starting URL: https://demo.playwright.dev/todomvc

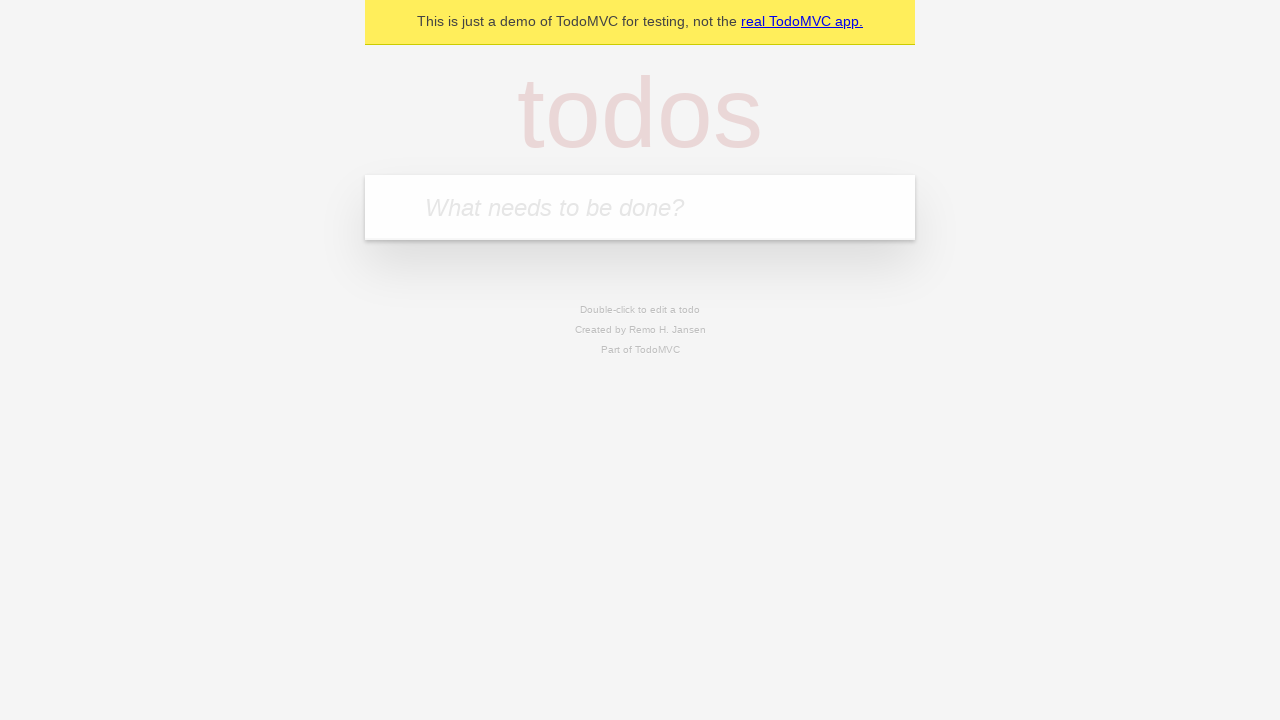

Filled input field with first todo item 'buy some cheese' on internal:attr=[placeholder="What needs to be done?"i]
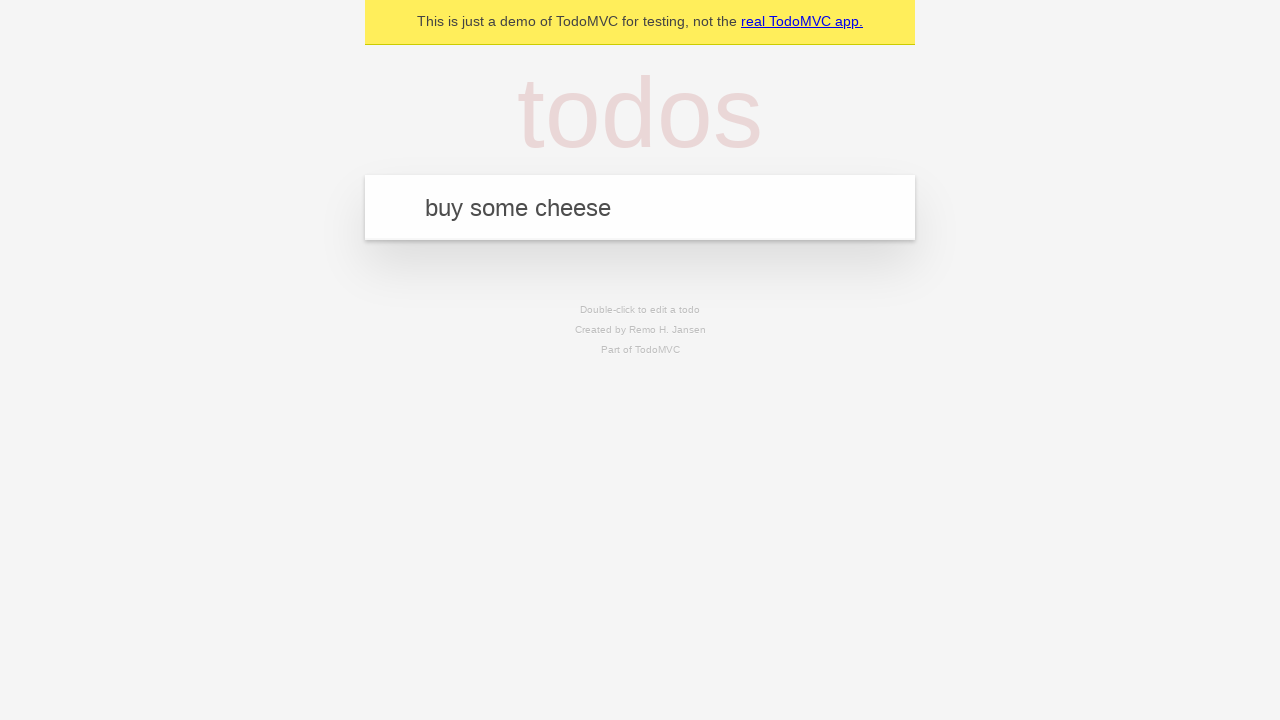

Pressed Enter to add first todo item on internal:attr=[placeholder="What needs to be done?"i]
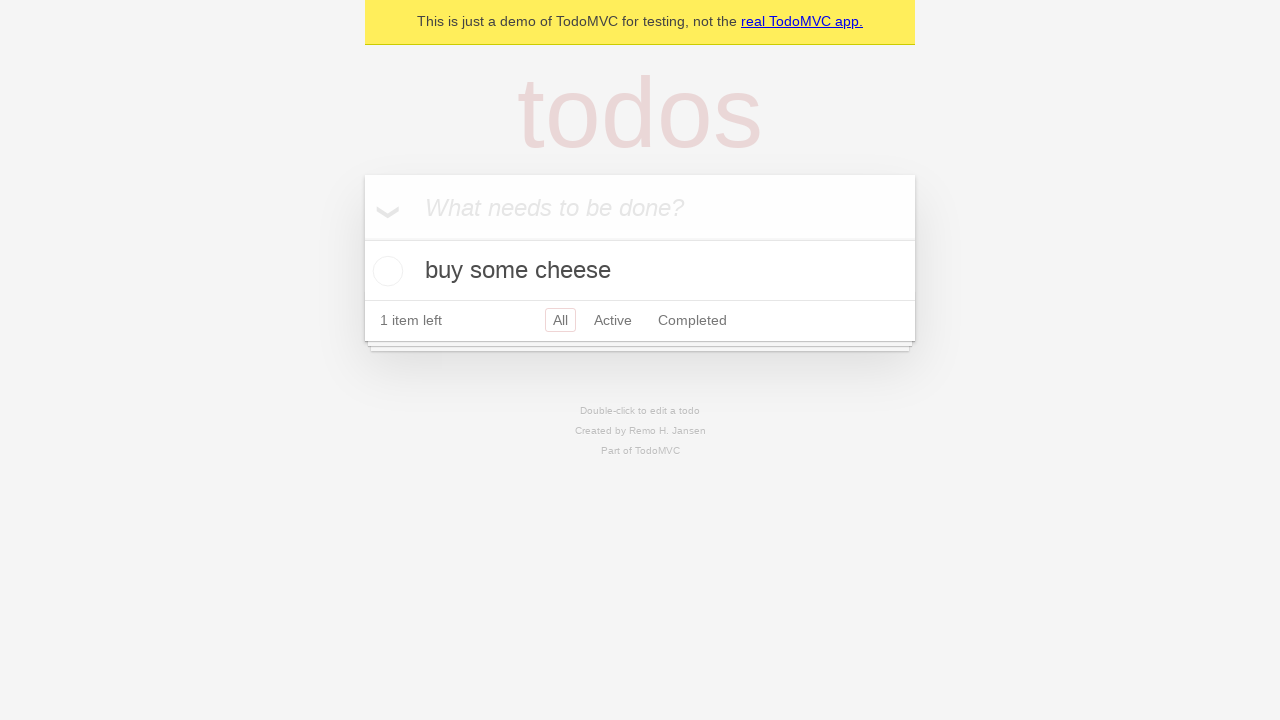

Verified first todo item appears in the list
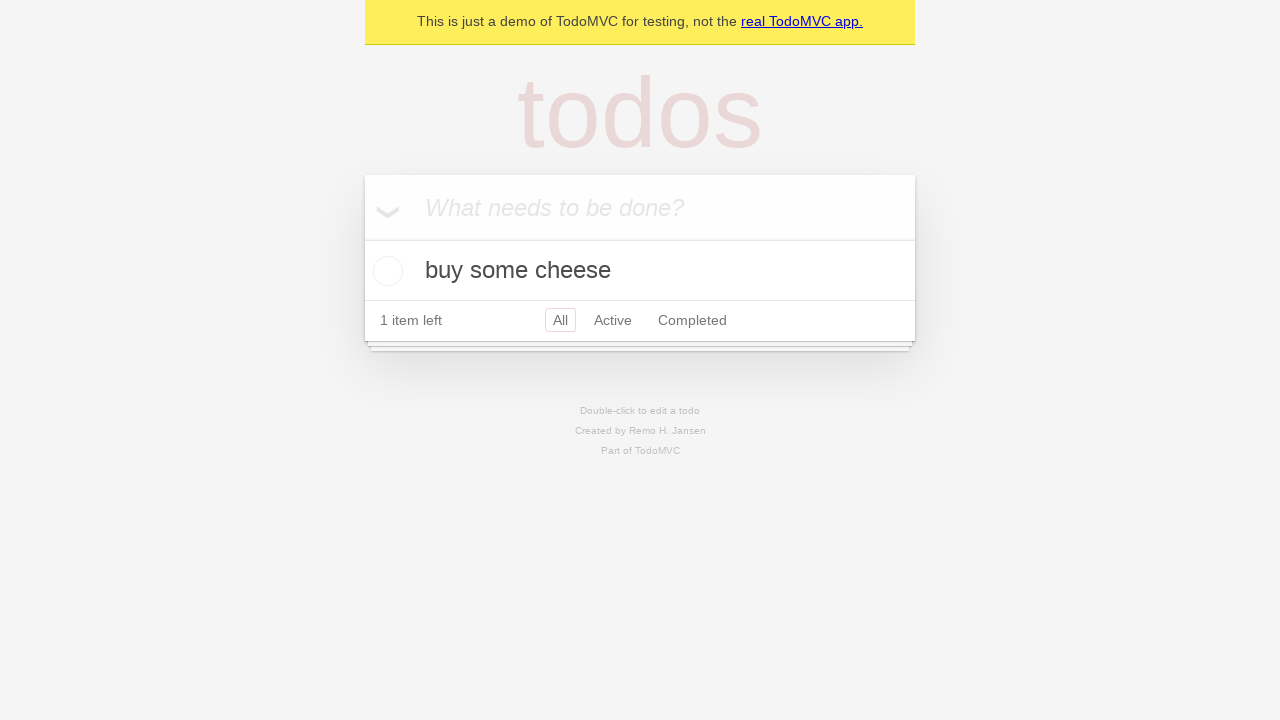

Filled input field with second todo item 'feed the cat' on internal:attr=[placeholder="What needs to be done?"i]
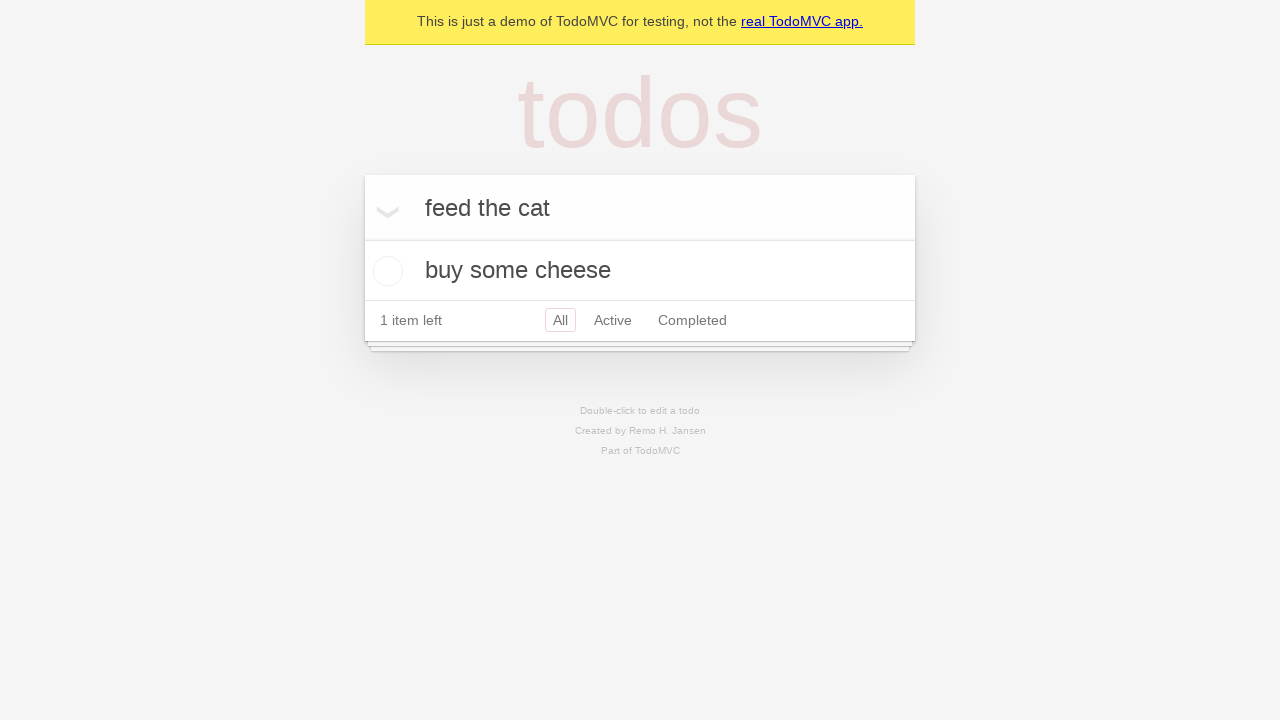

Pressed Enter to add second todo item on internal:attr=[placeholder="What needs to be done?"i]
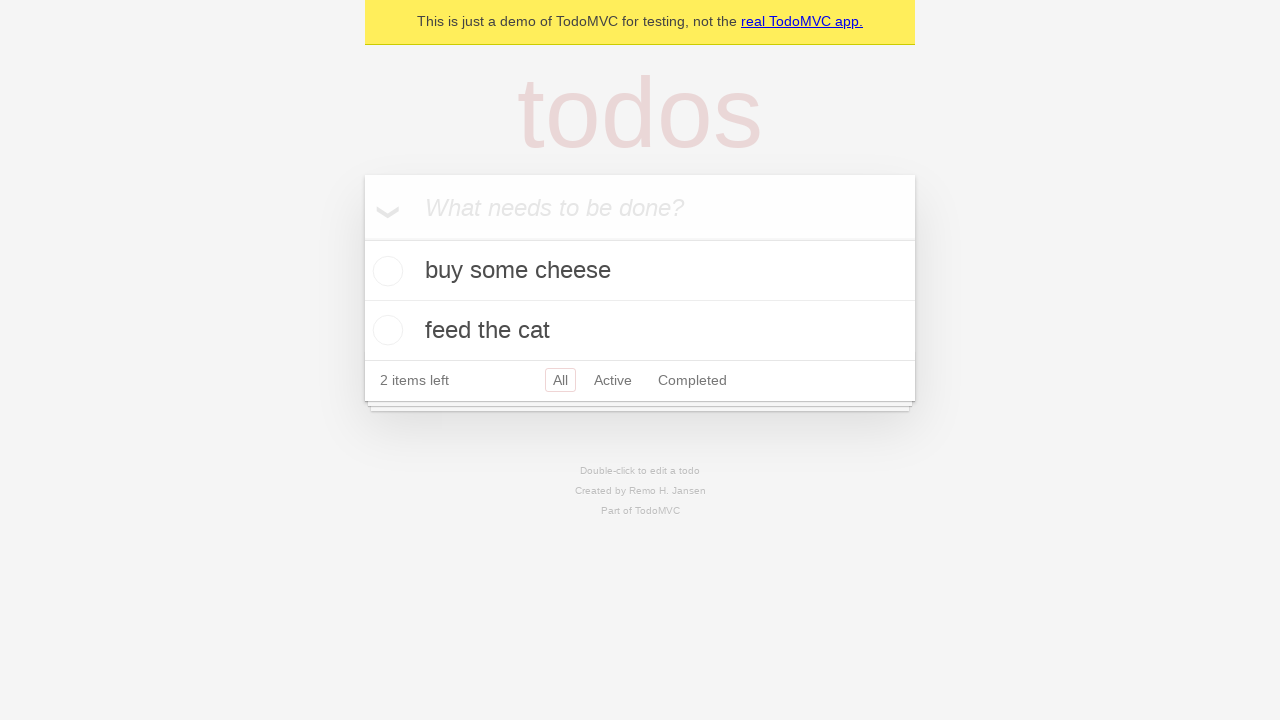

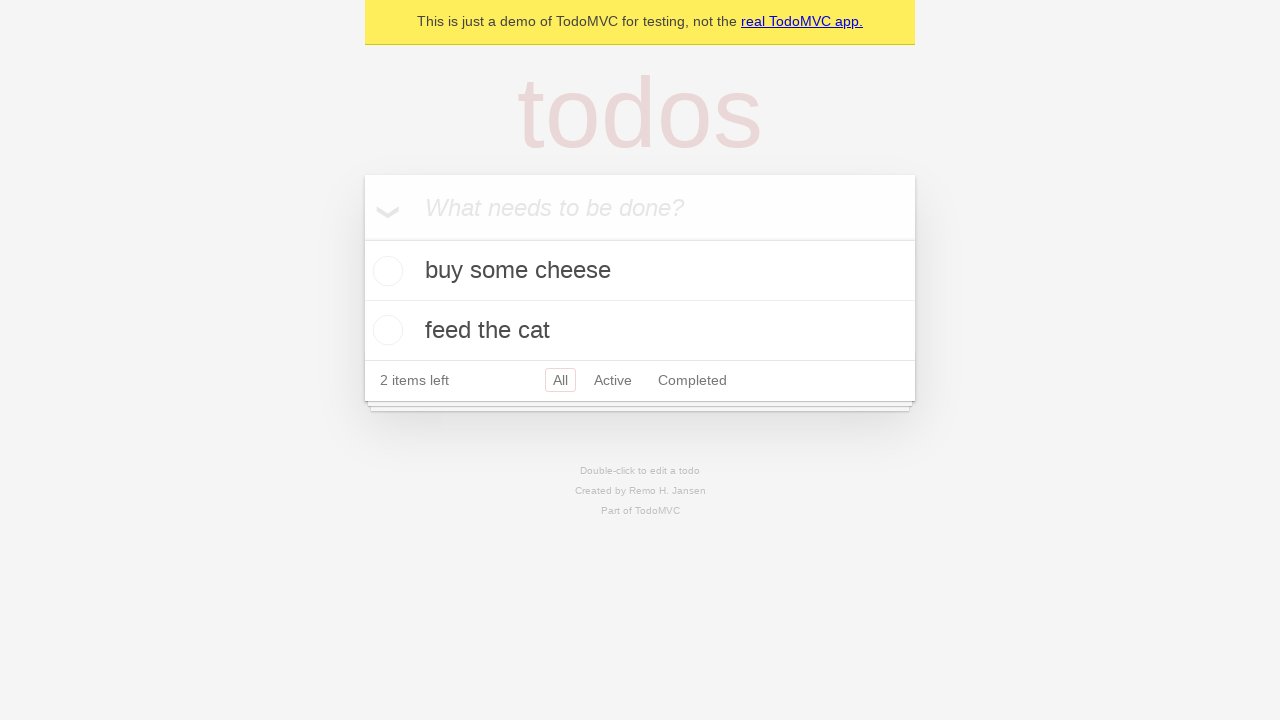